Tests dropdown and checkbox interactions on a travel booking form by selecting a checkbox, counting checkboxes, and updating passenger count

Starting URL: https://rahulshettyacademy.com/dropdownsPractise/

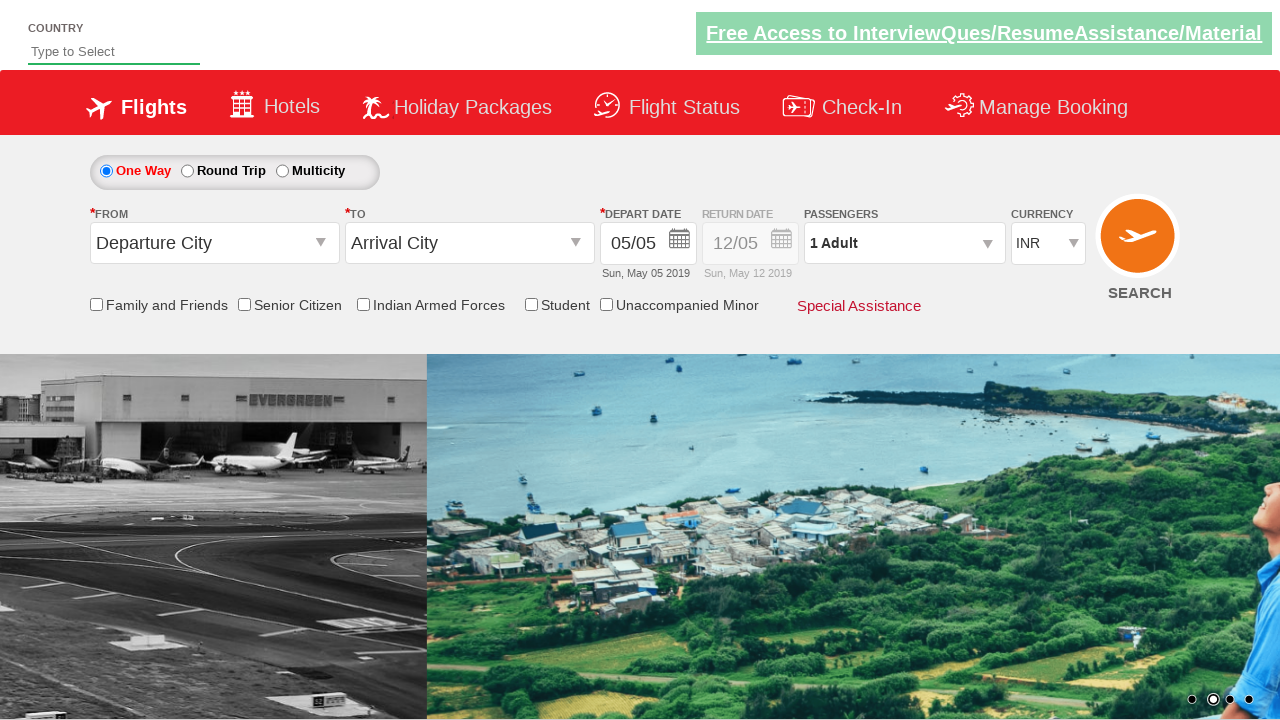

Located friends and family checkbox element
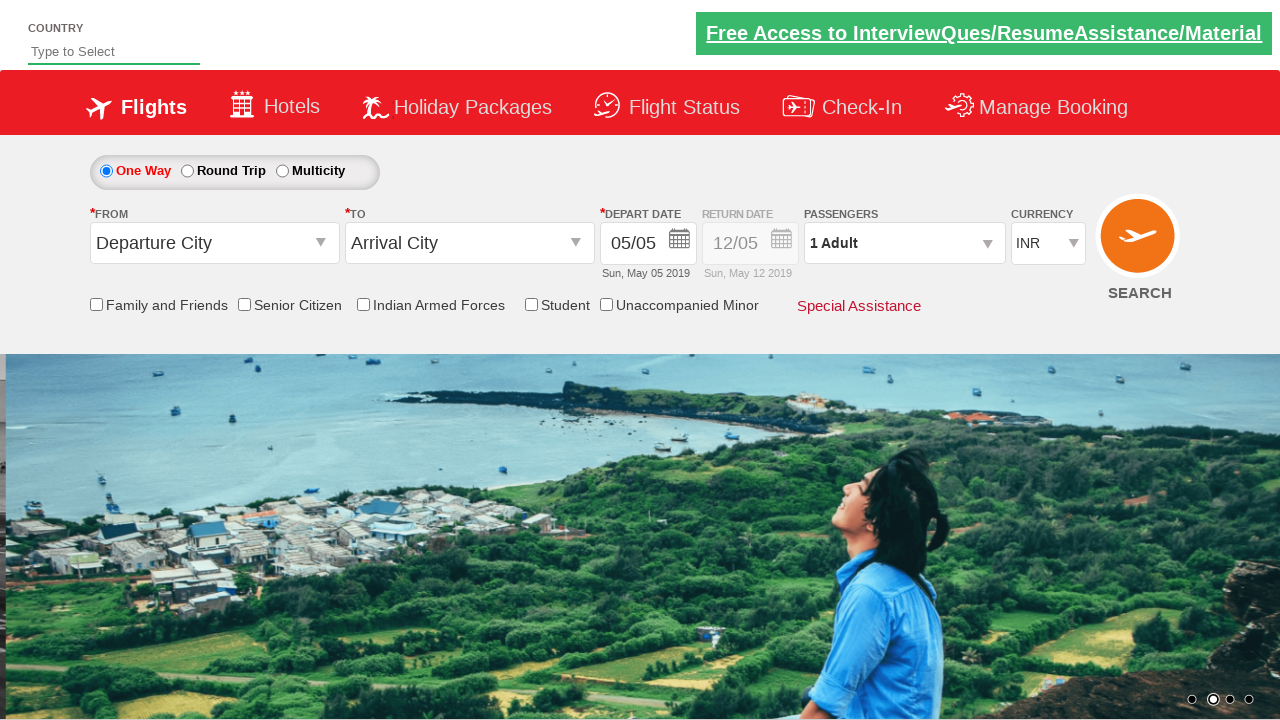

Verified checkbox is initially unchecked
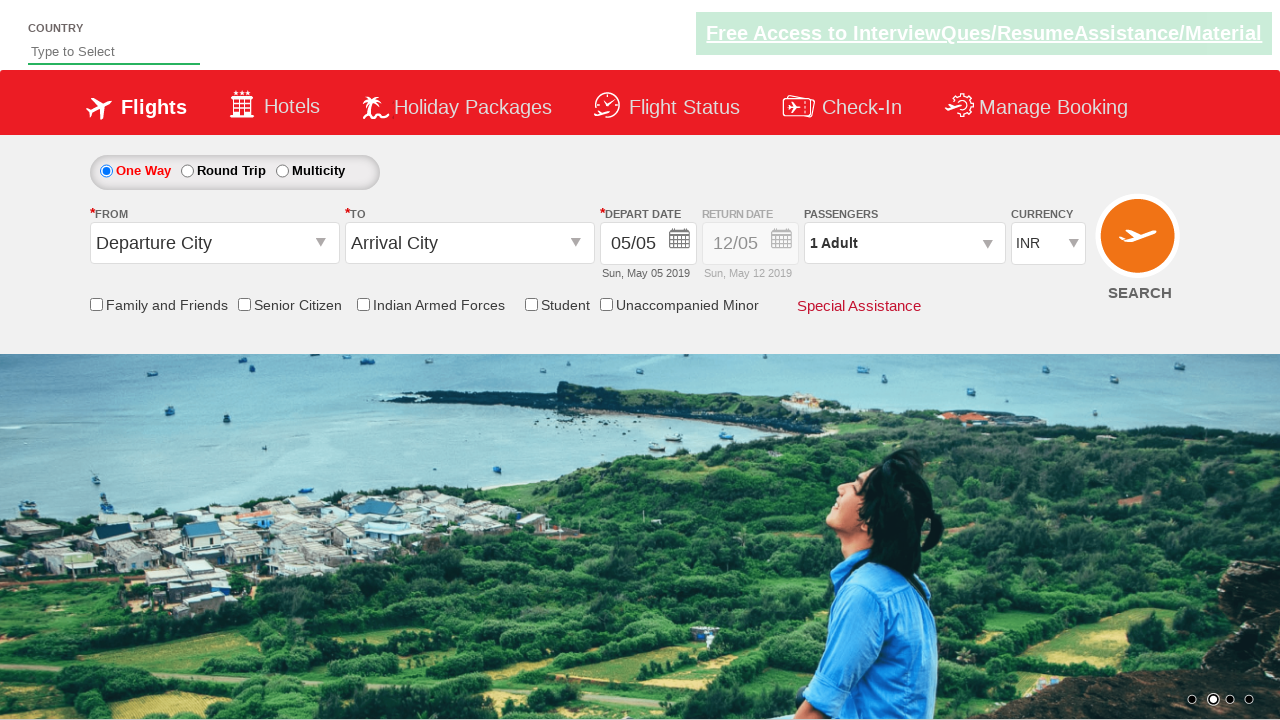

Clicked on friends and family checkbox at (96, 304) on xpath=//*[@id='ctl00_mainContent_chk_friendsandfamily']
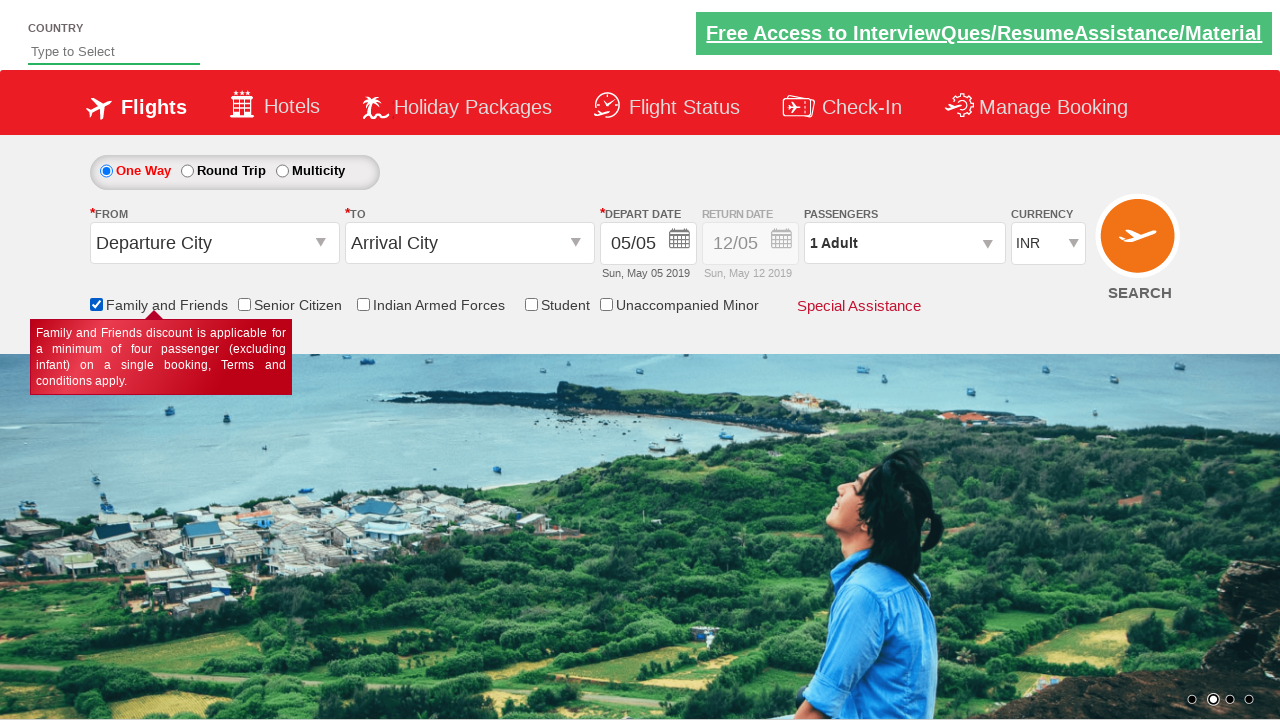

Verified checkbox is now checked
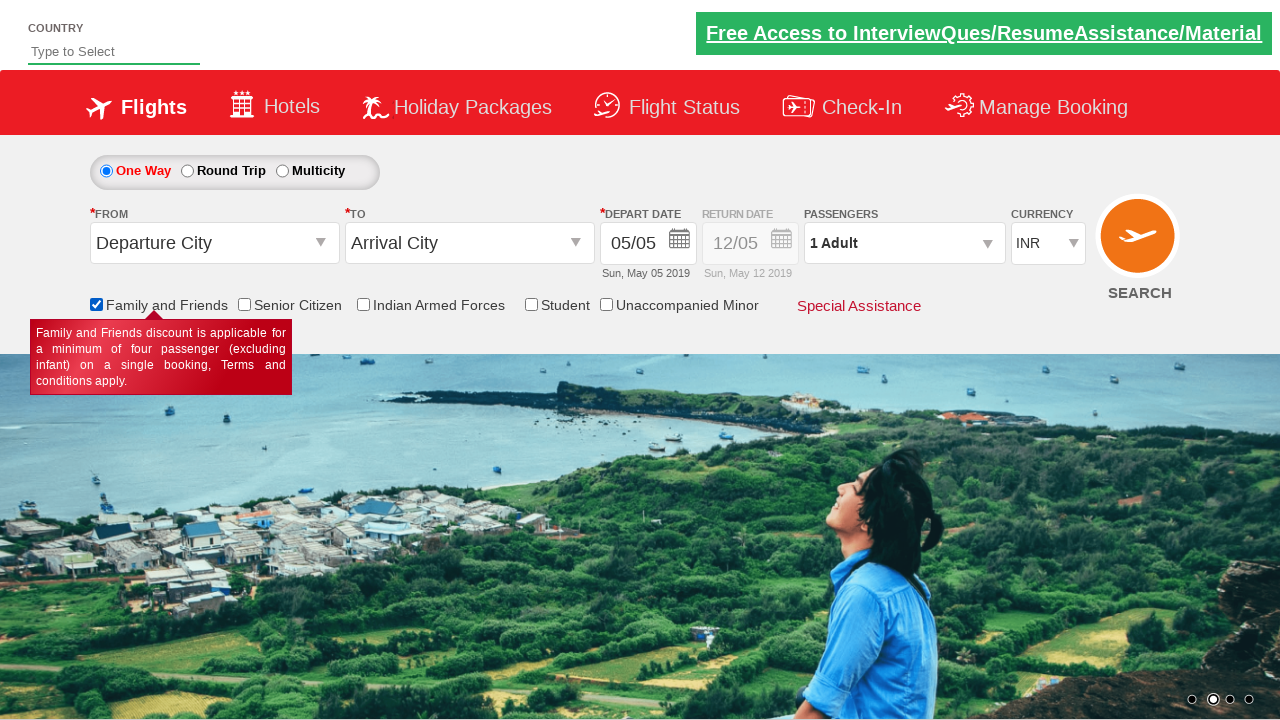

Counted total checkboxes on page: 6
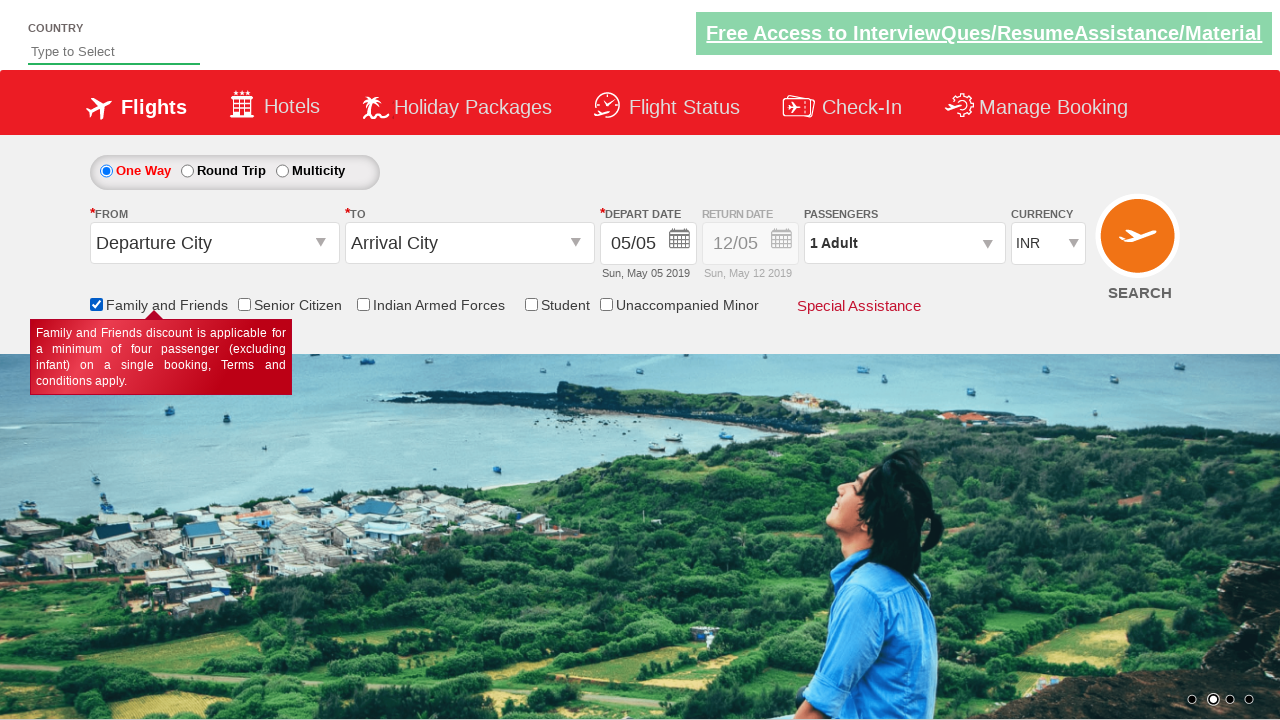

Opened passenger dropdown at (904, 243) on #divpaxinfo
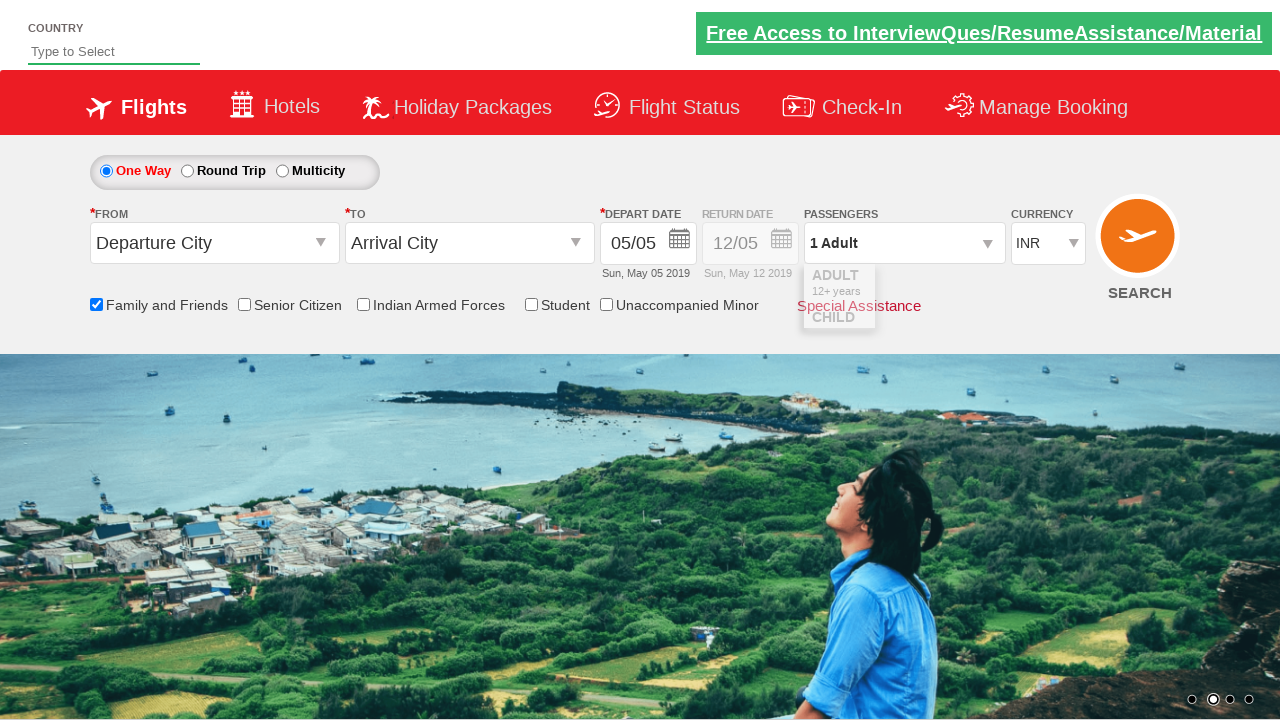

Clicked add adult button (iteration 1 of 4) at (982, 288) on #hrefIncAdt
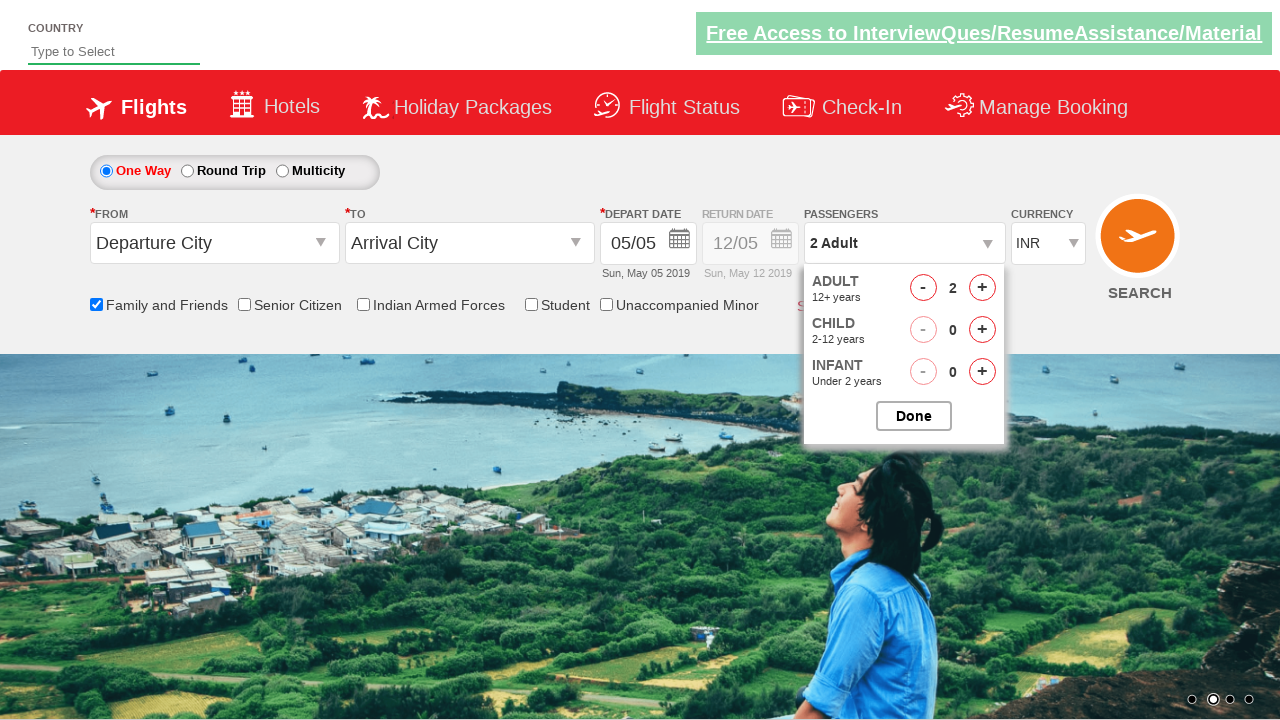

Clicked add adult button (iteration 2 of 4) at (982, 288) on #hrefIncAdt
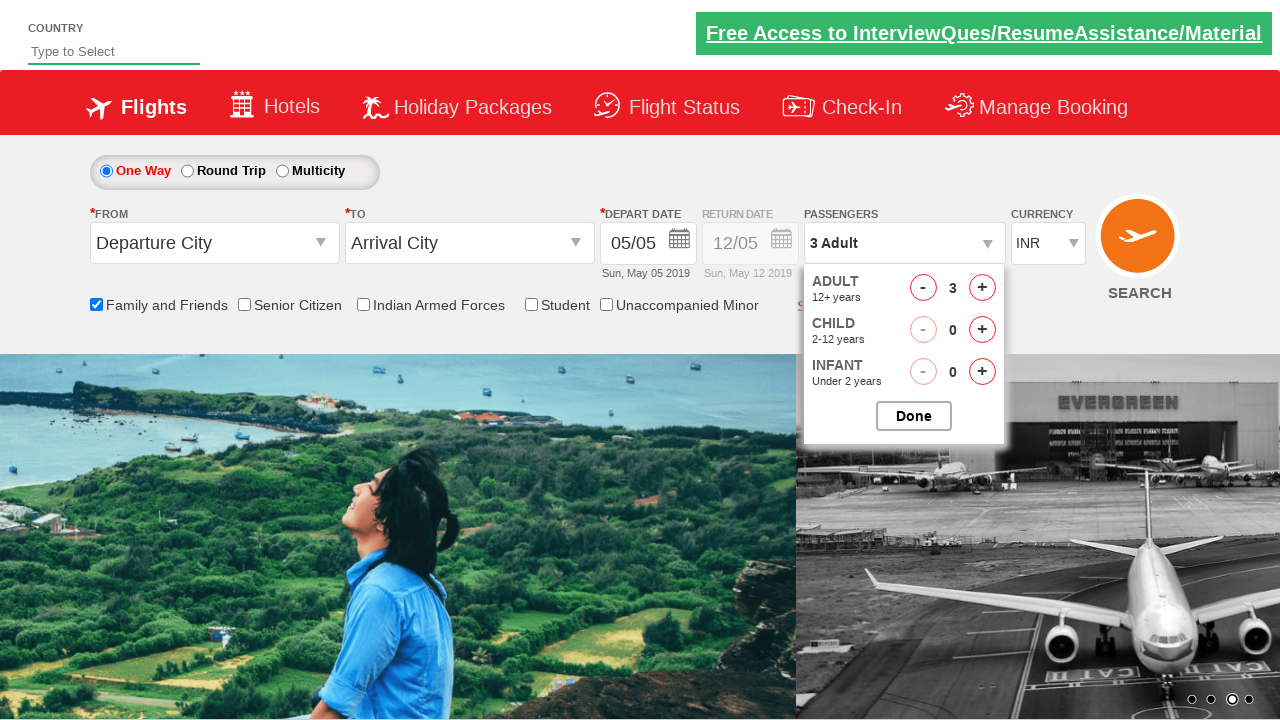

Clicked add adult button (iteration 3 of 4) at (982, 288) on #hrefIncAdt
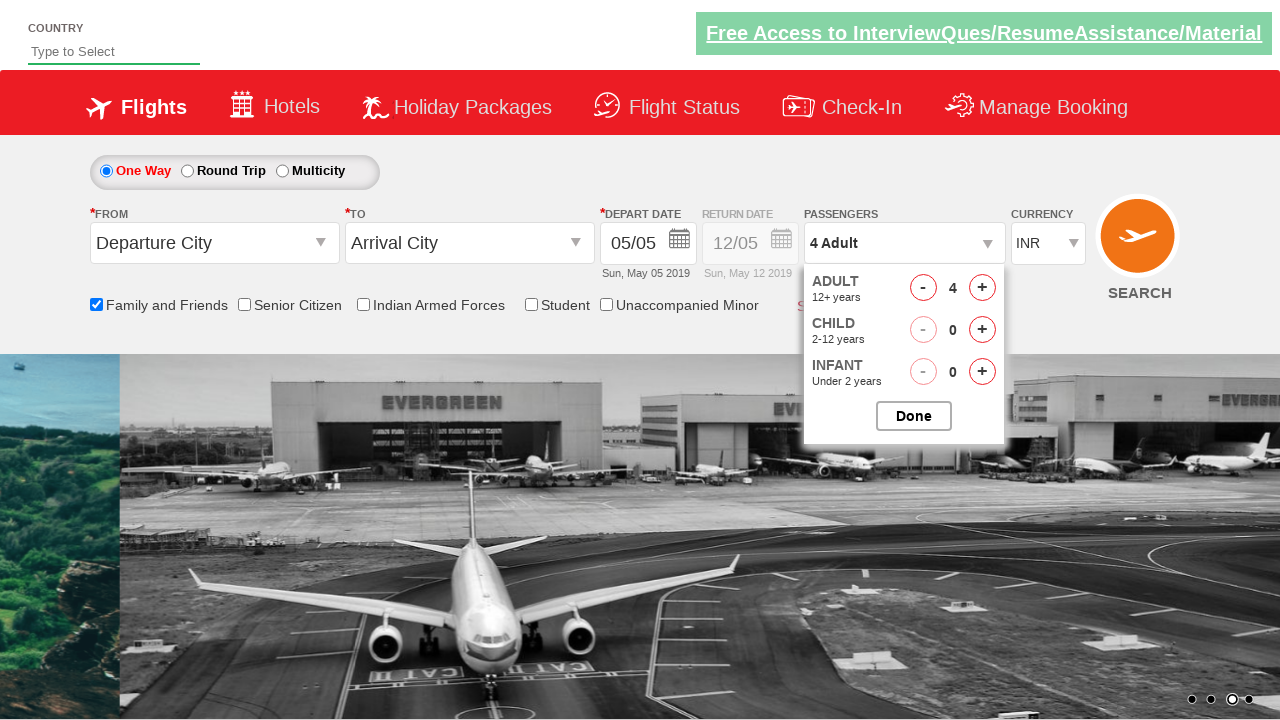

Clicked add adult button (iteration 4 of 4) at (982, 288) on #hrefIncAdt
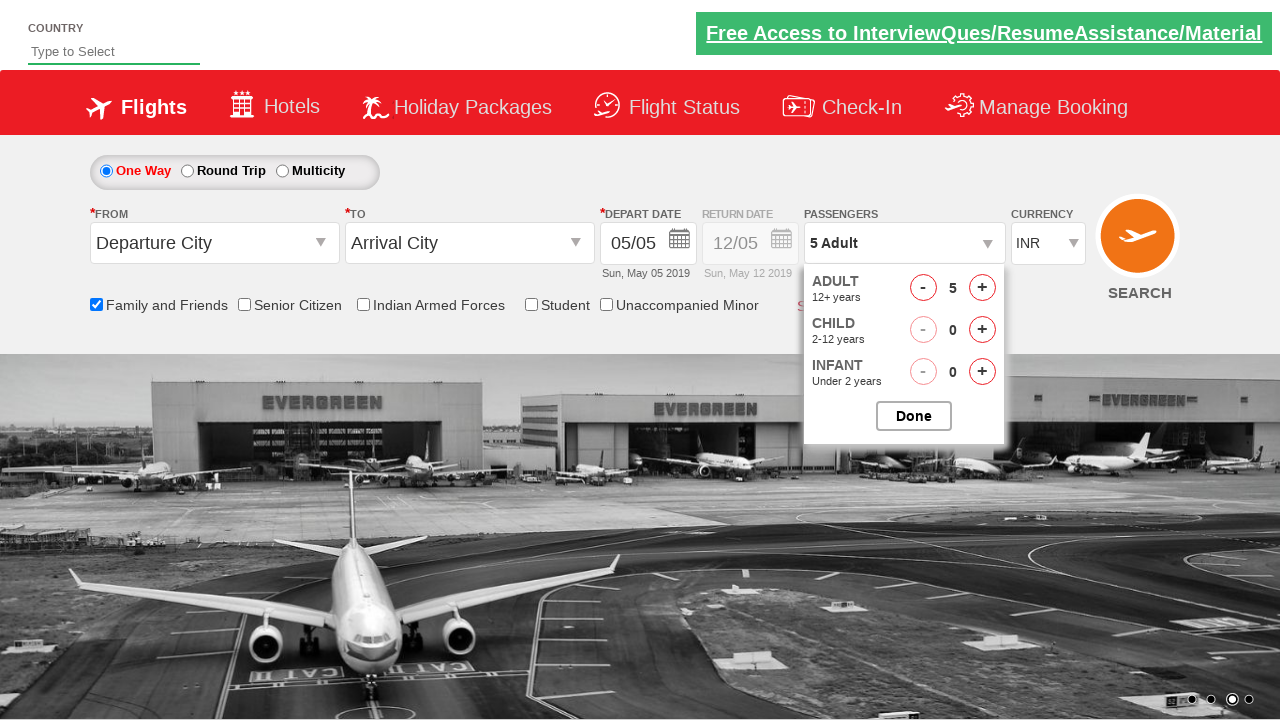

Closed passenger dropdown at (914, 416) on #btnclosepaxoption
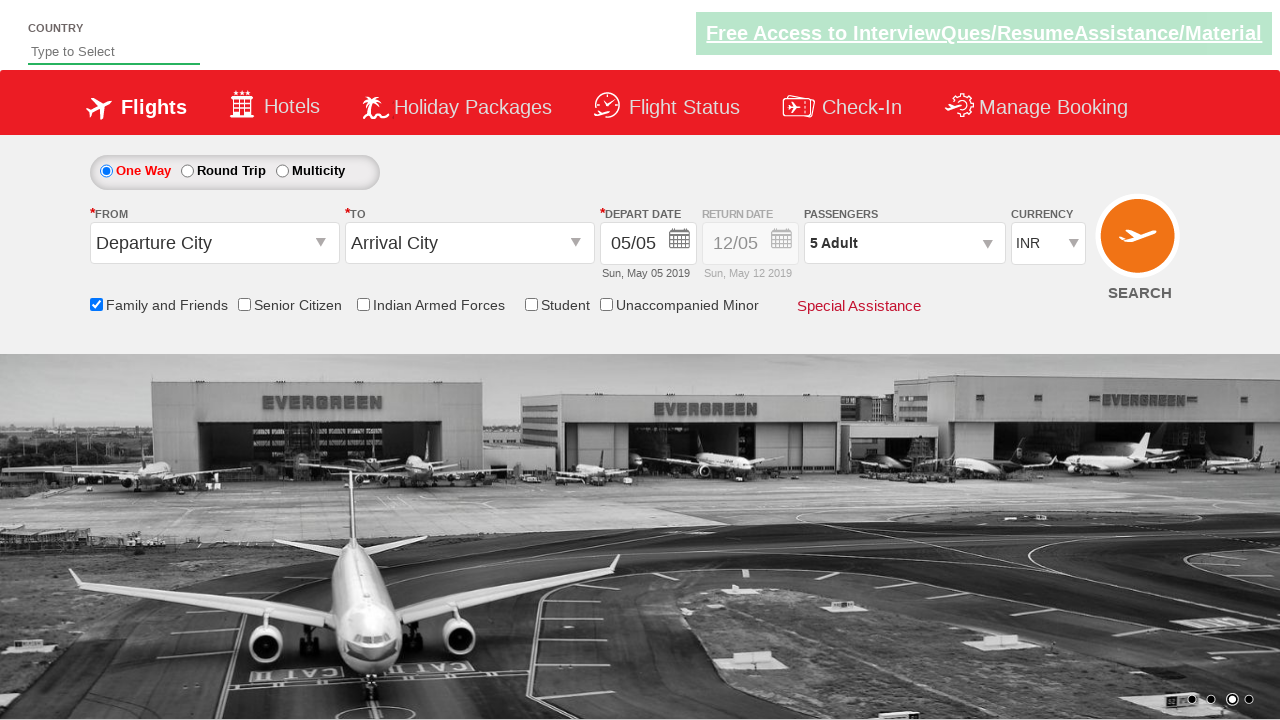

Retrieved passenger count text: 5 Adult
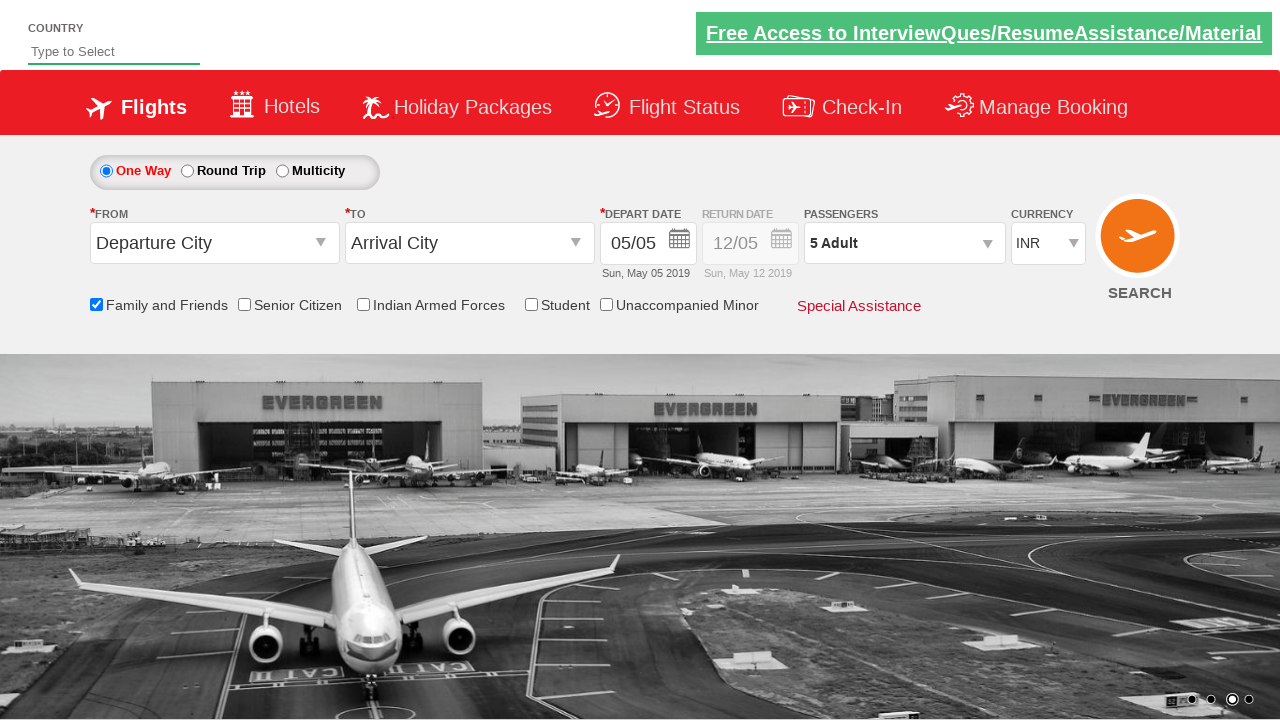

Verified passenger count is '5 Adult'
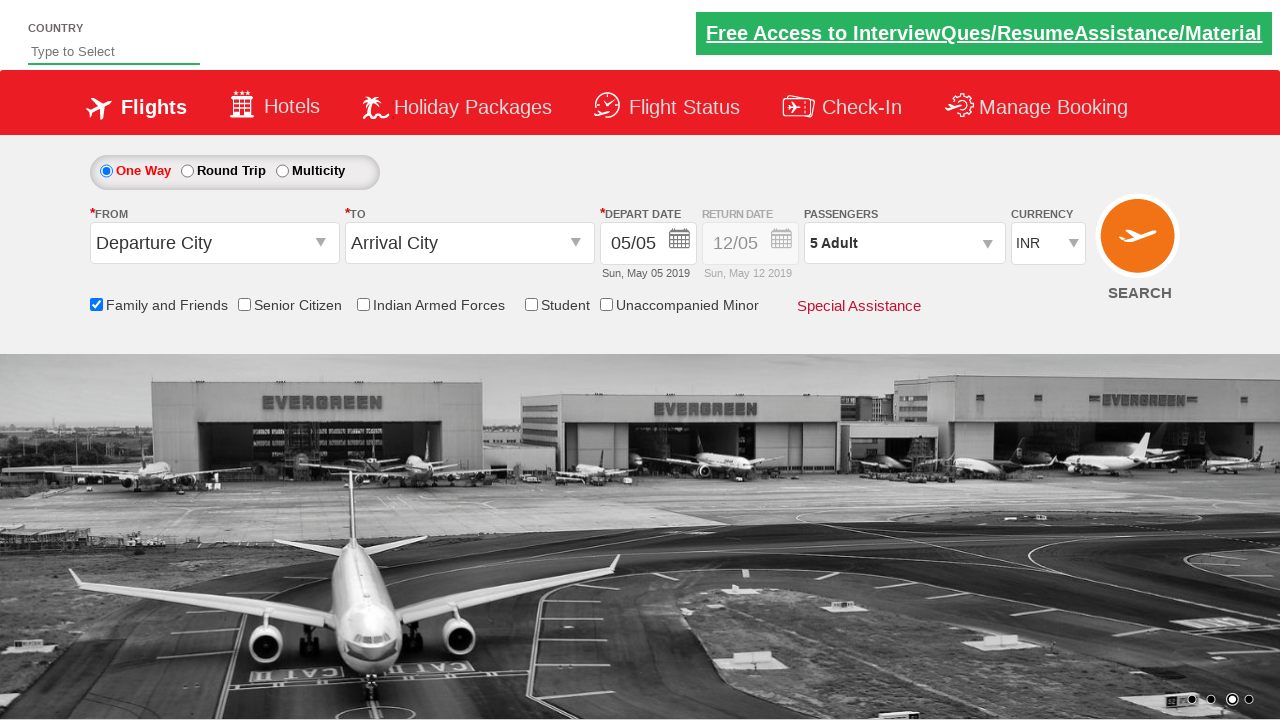

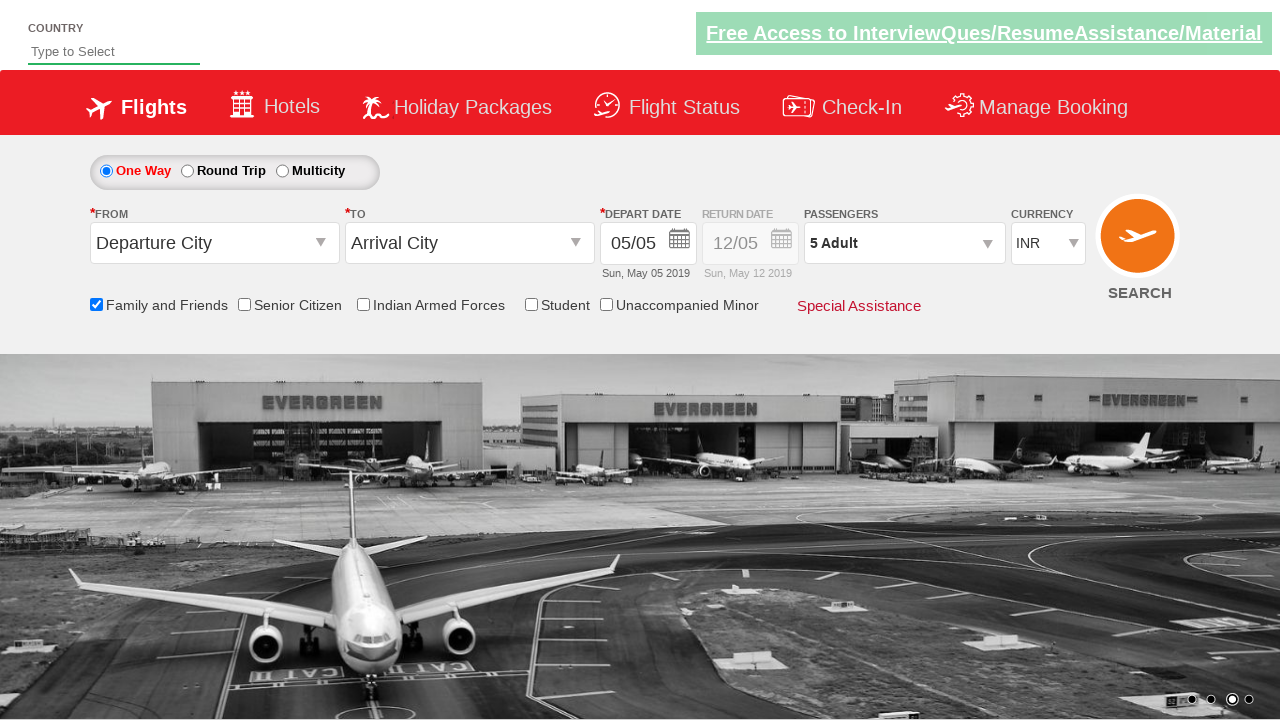